Tests the dynamic click button functionality by clicking a button with dynamic ID and verifying the result message.

Starting URL: https://demoqa.com/elements

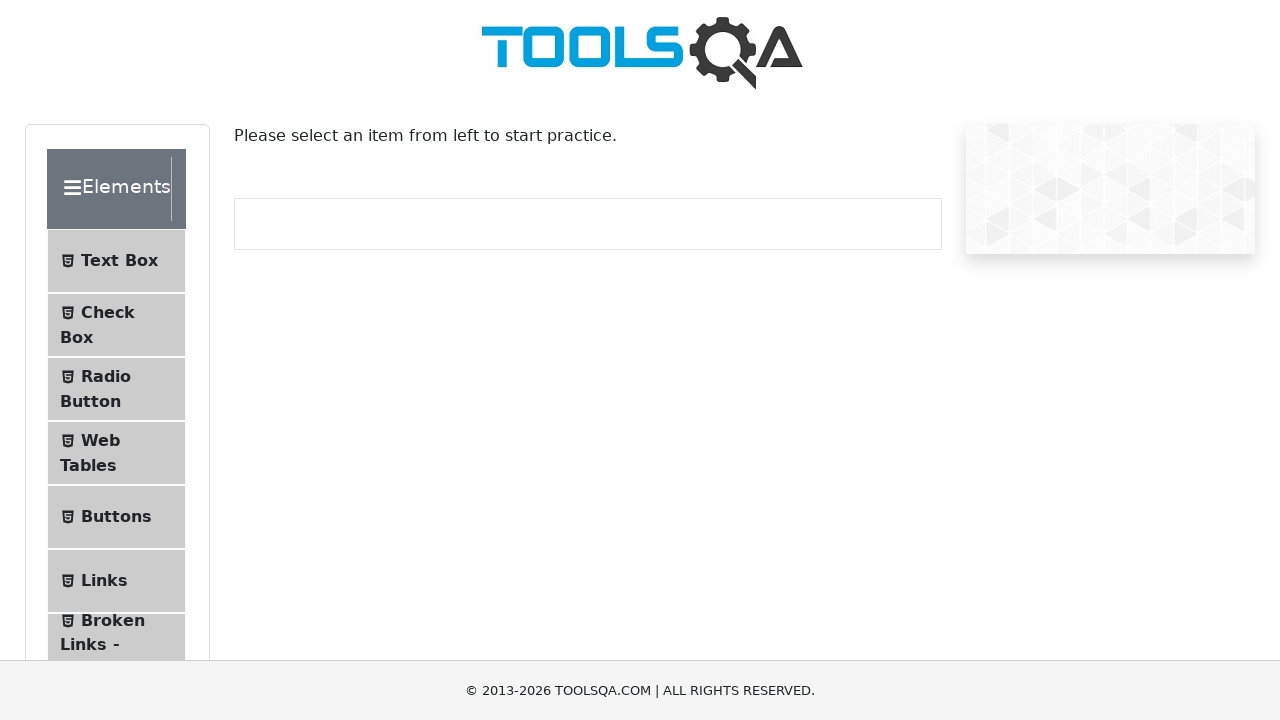

Clicked on Buttons menu item at (116, 517) on #item-4:visible
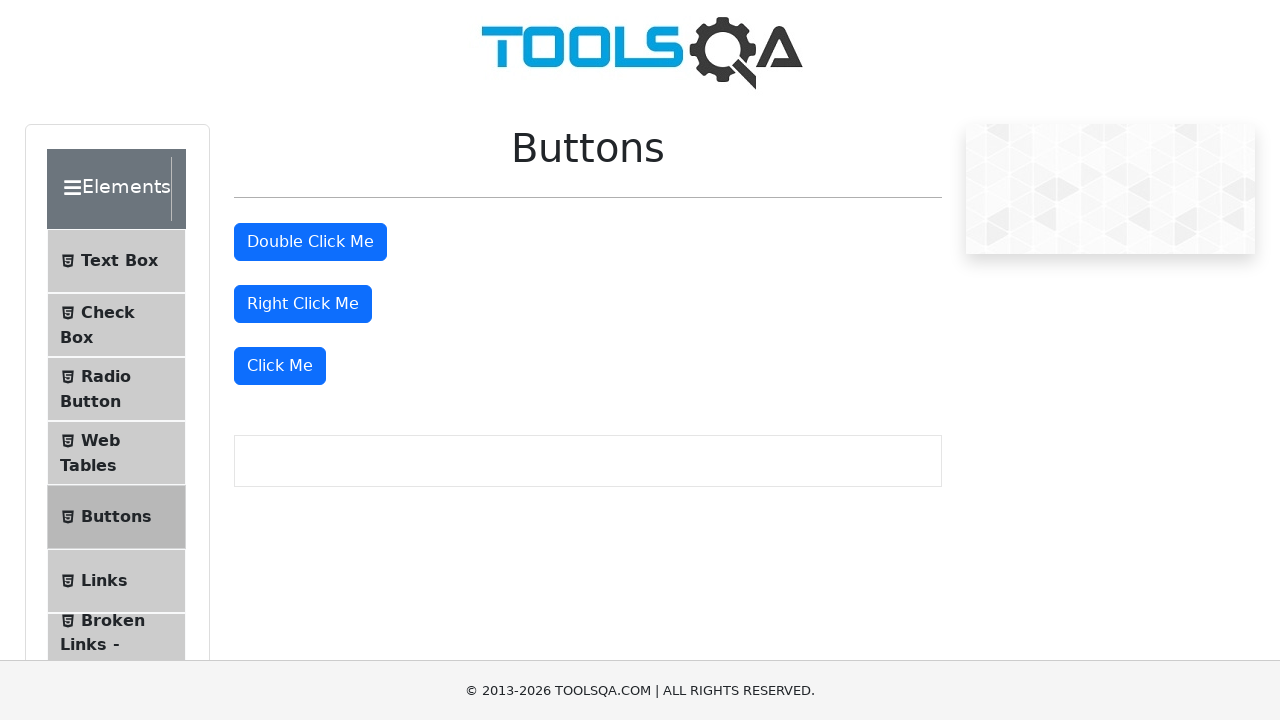

Scrolled down to view dynamic click button
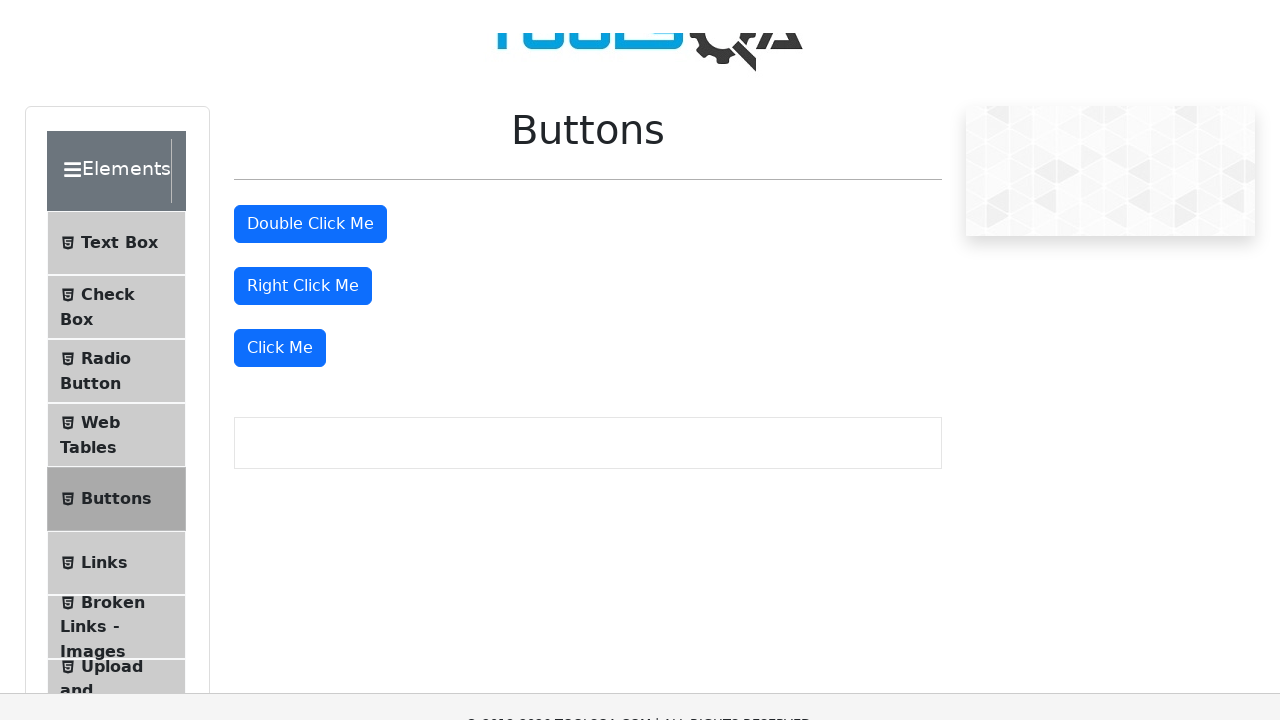

Clicked the dynamic Click Me button at (280, 360) on button:has-text('Click Me'):visible >> nth=-1
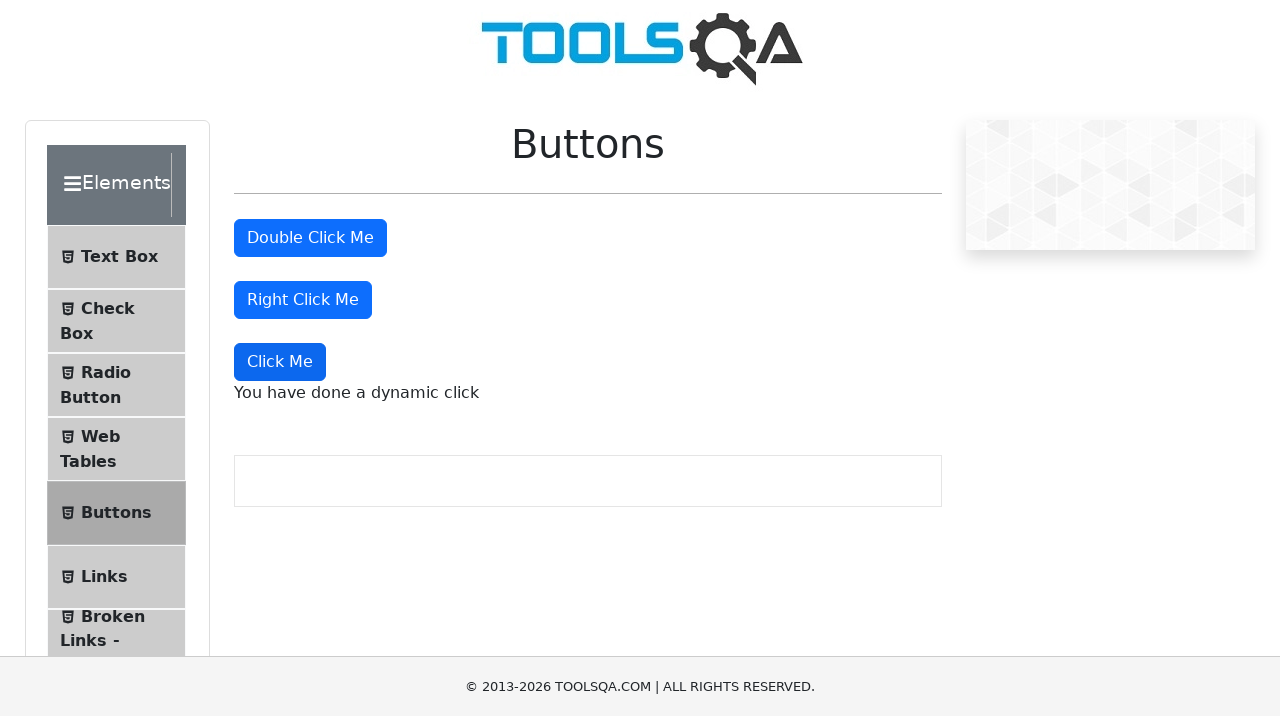

Result message appeared after dynamic click
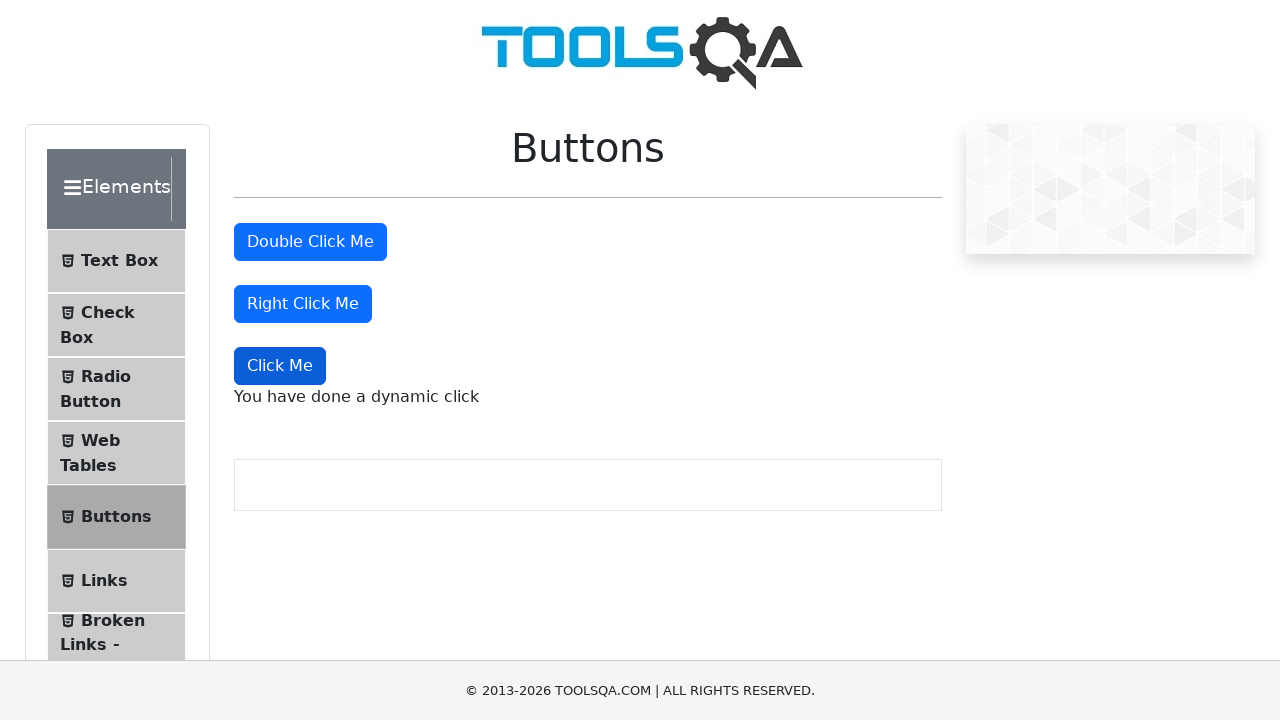

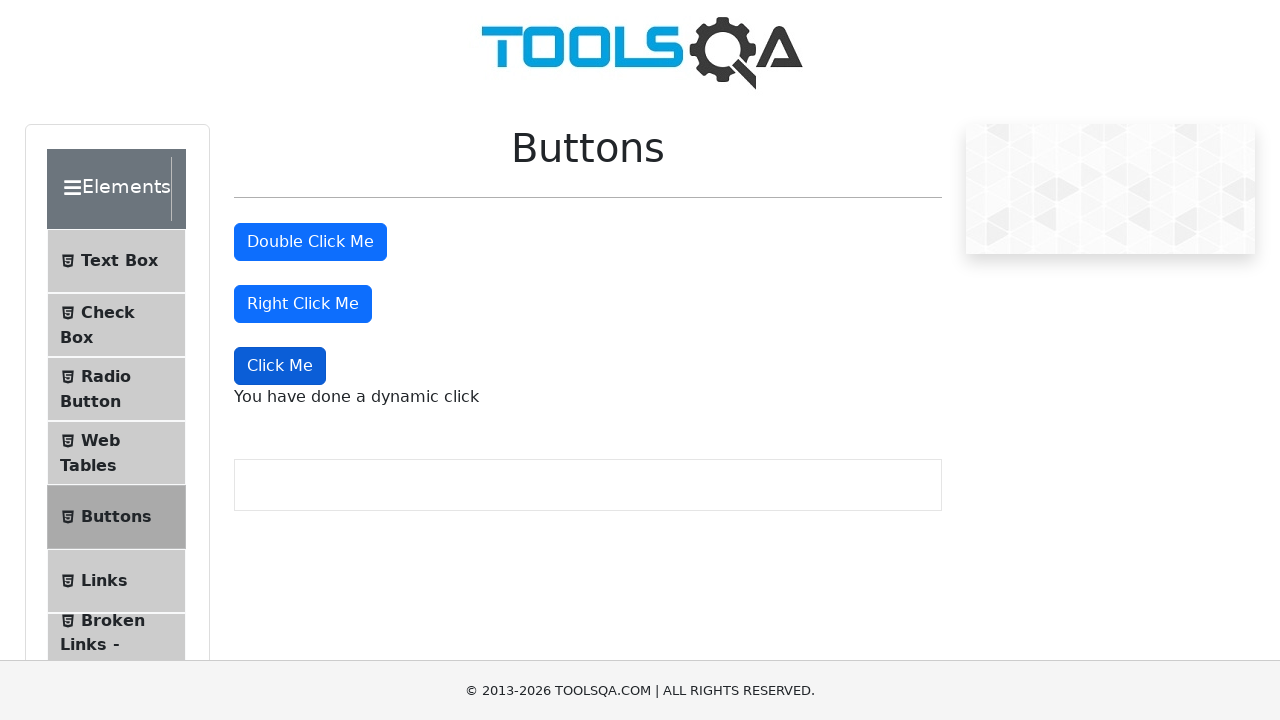